Tests that clicking the Due column header twice sorts the table data in descending order by verifying each due value is greater than or equal to the next value.

Starting URL: http://the-internet.herokuapp.com/tables

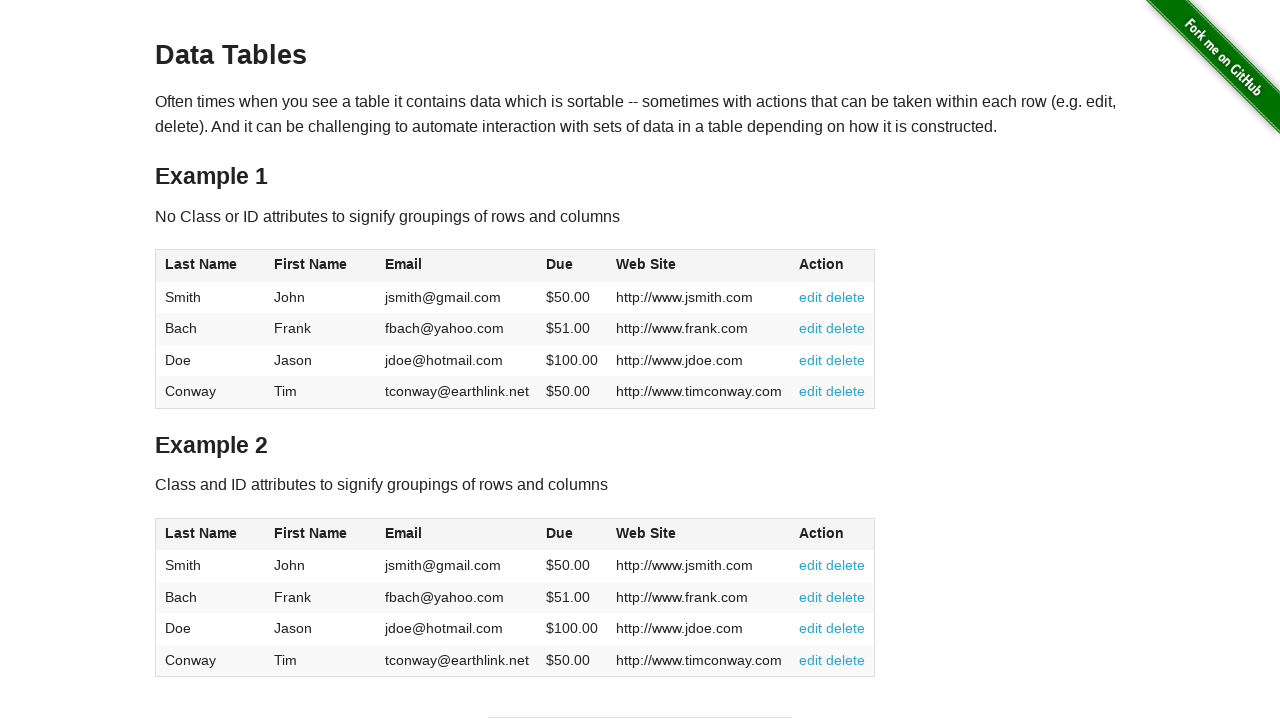

Clicked Due column header (first click) at (572, 266) on #table1 thead tr th:nth-of-type(4)
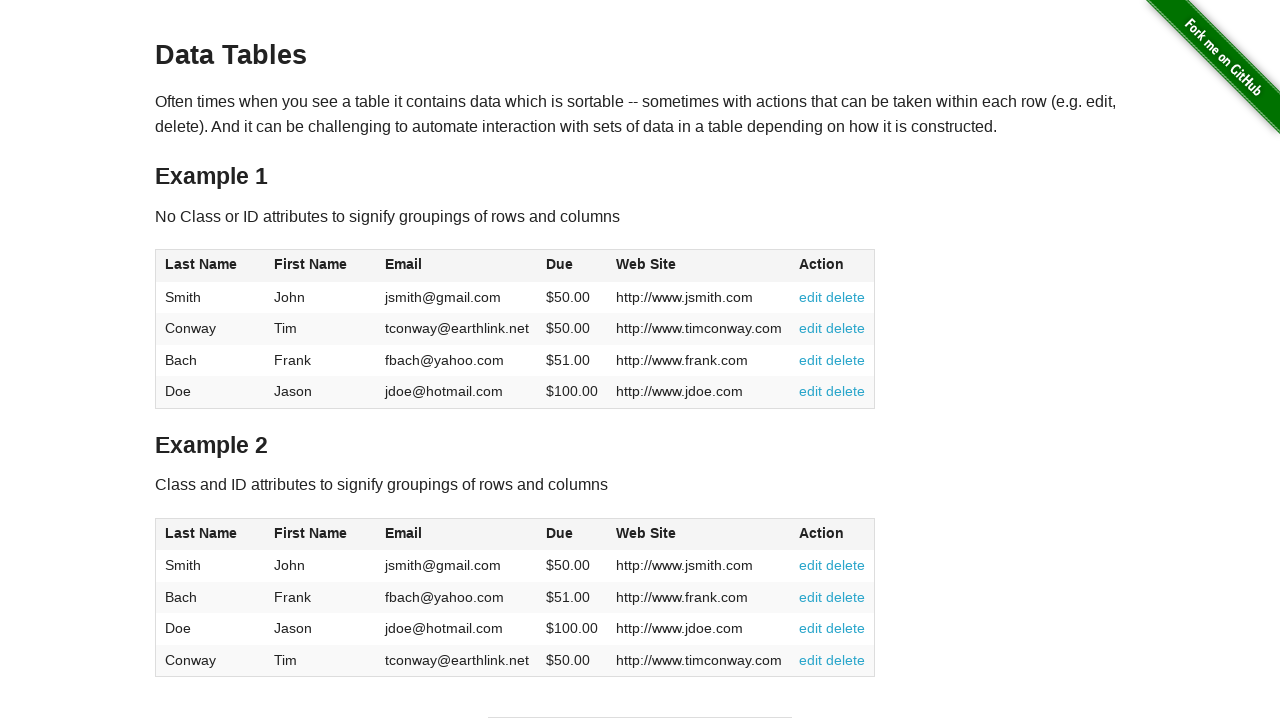

Clicked Due column header (second click) to sort descending at (572, 266) on #table1 thead tr th:nth-of-type(4)
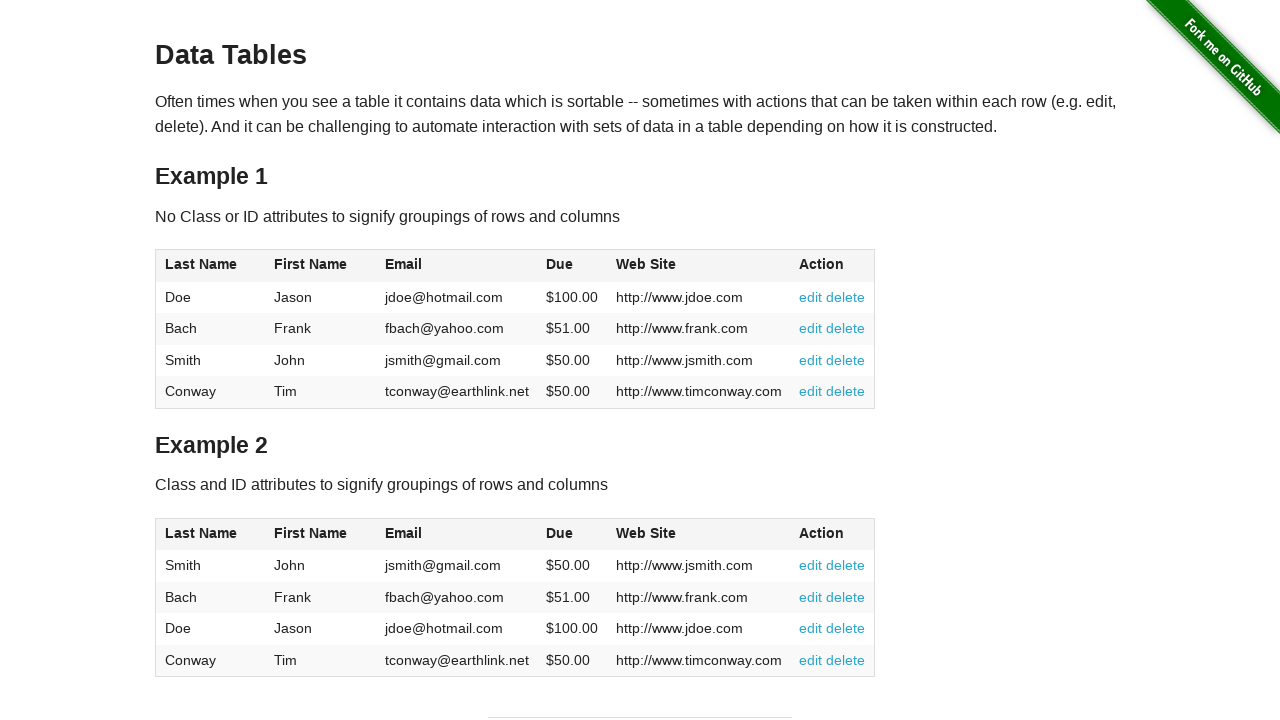

Table Due column cells are present
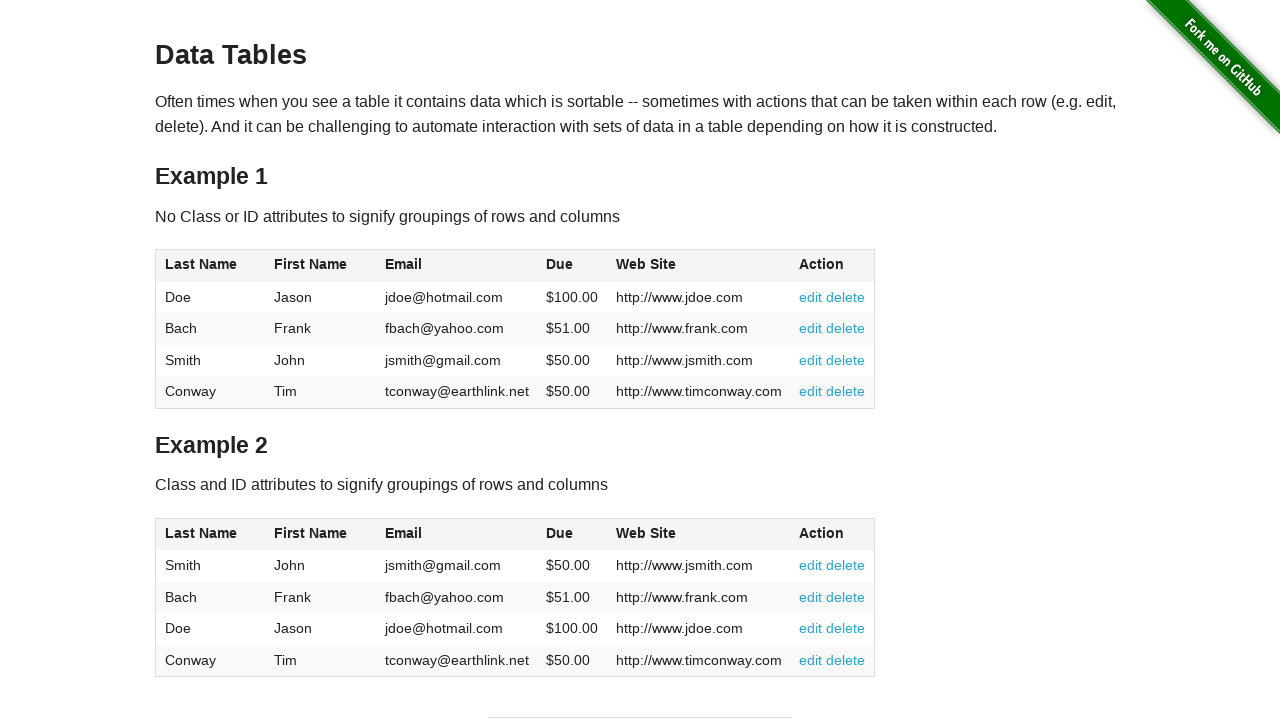

Retrieved all Due column values from table
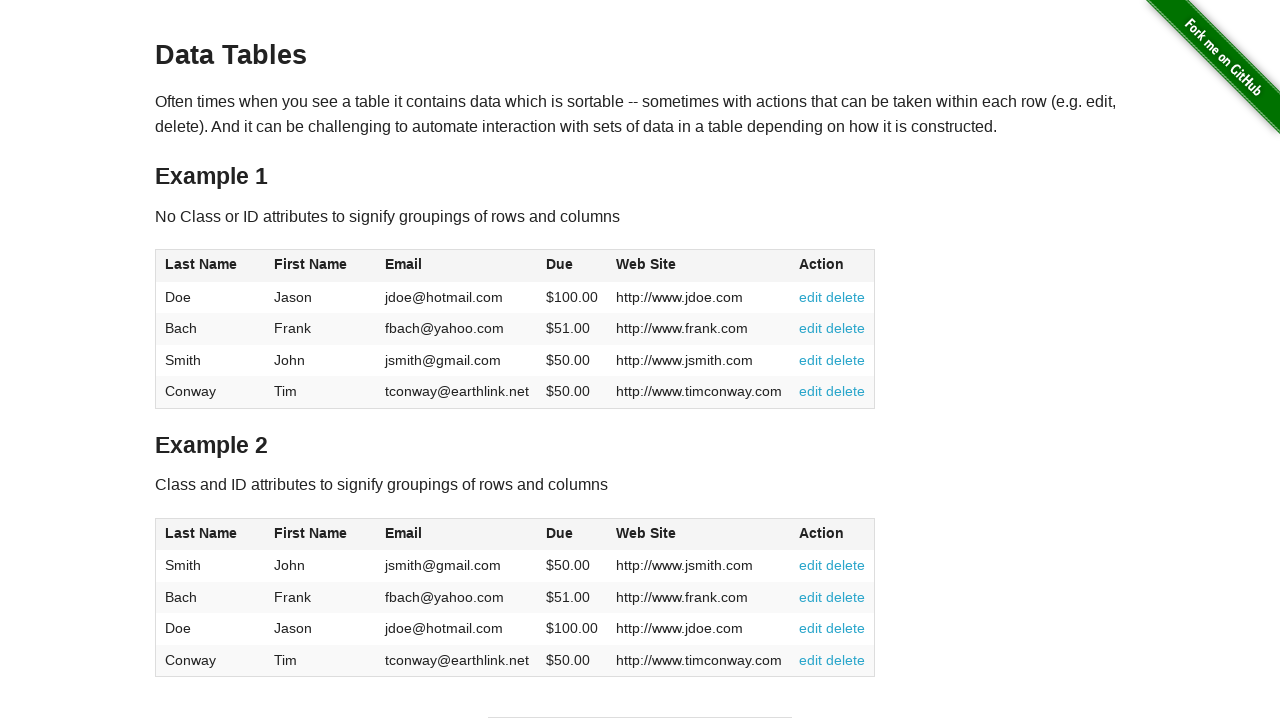

Extracted 4 due values from table
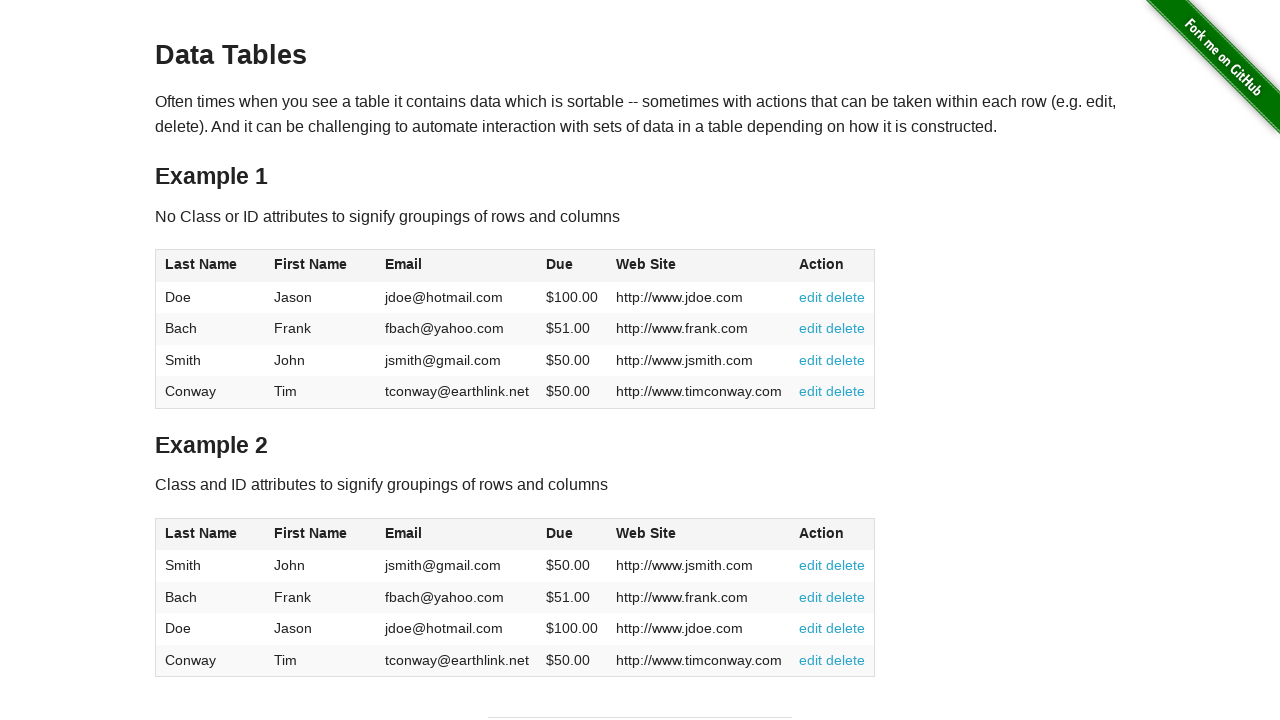

Verified all due values are sorted in descending order: [100.0, 51.0, 50.0, 50.0]
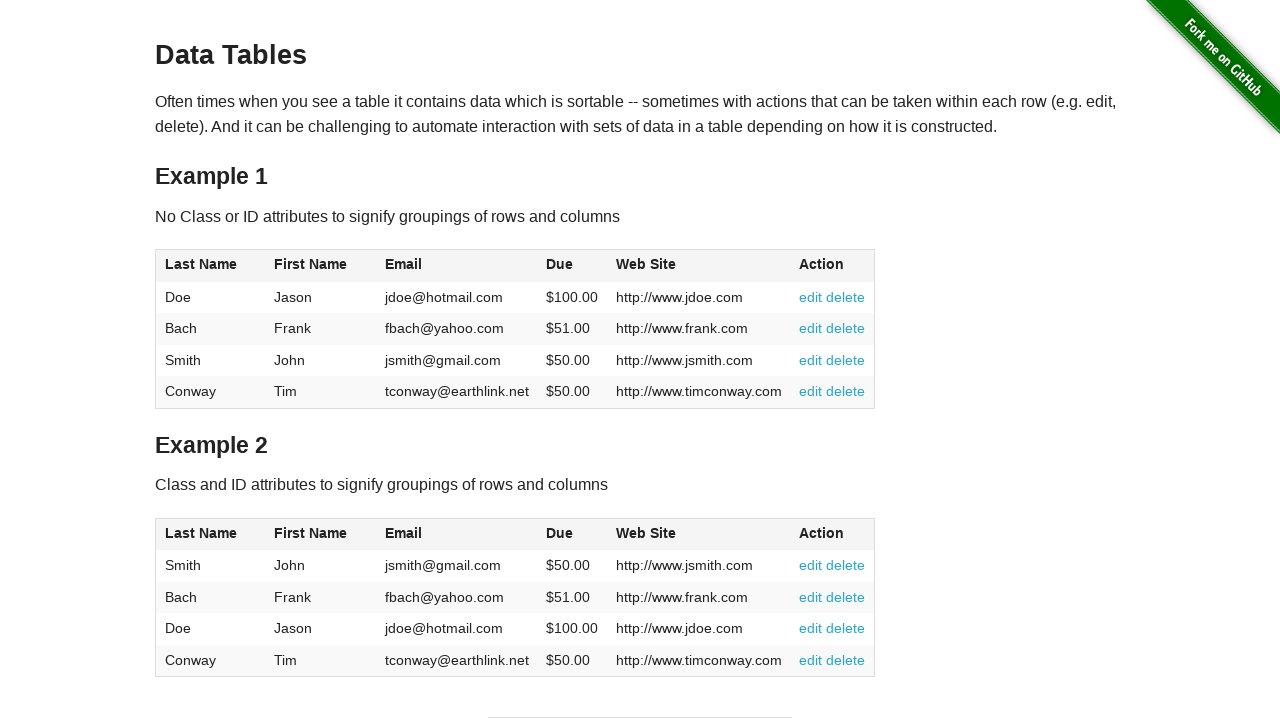

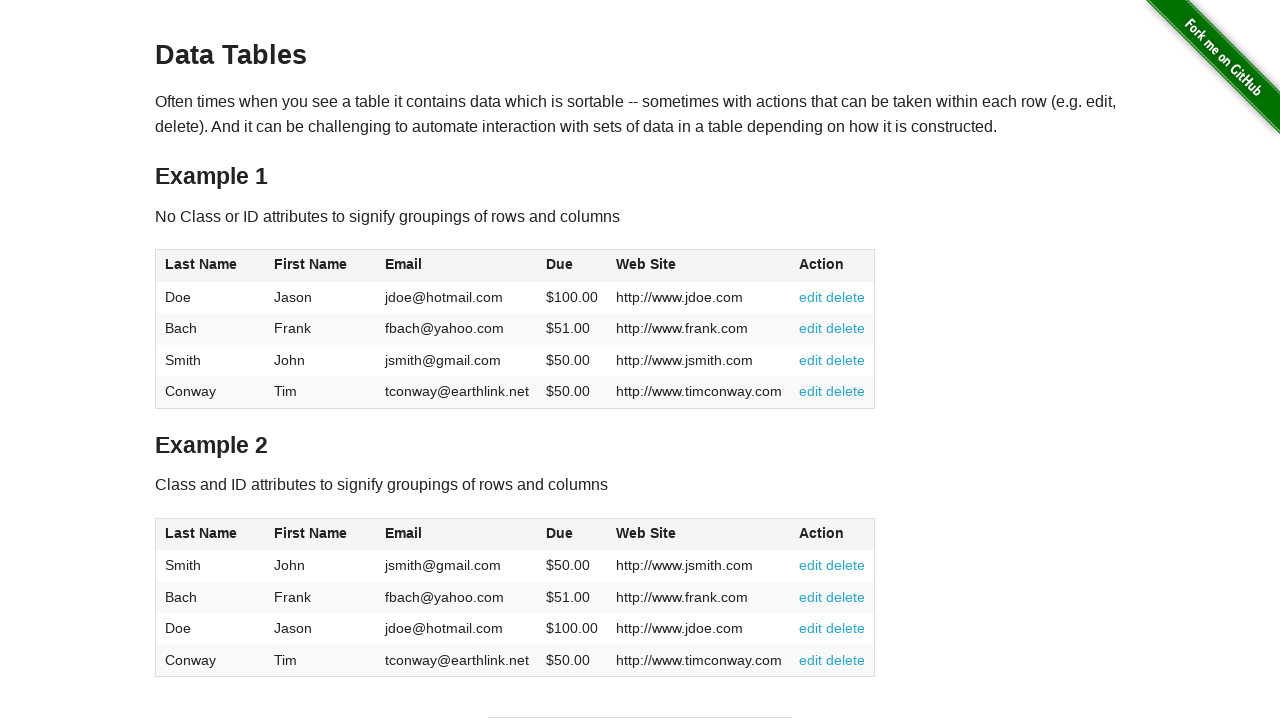